Tests web form functionality by locating a text input field and entering text into it, then verifying the field is enabled.

Starting URL: https://www.selenium.dev/selenium/web/web-form.html

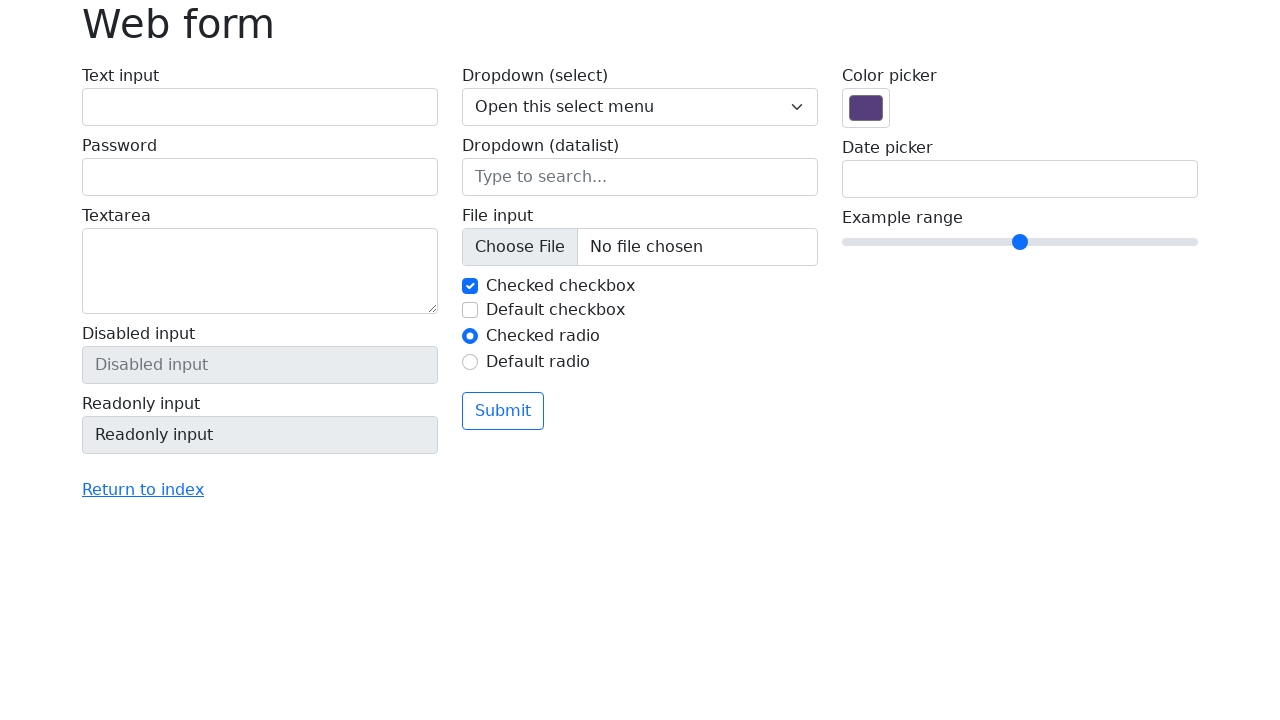

Filled text input field with 'Selenium' on input[name='my-text']
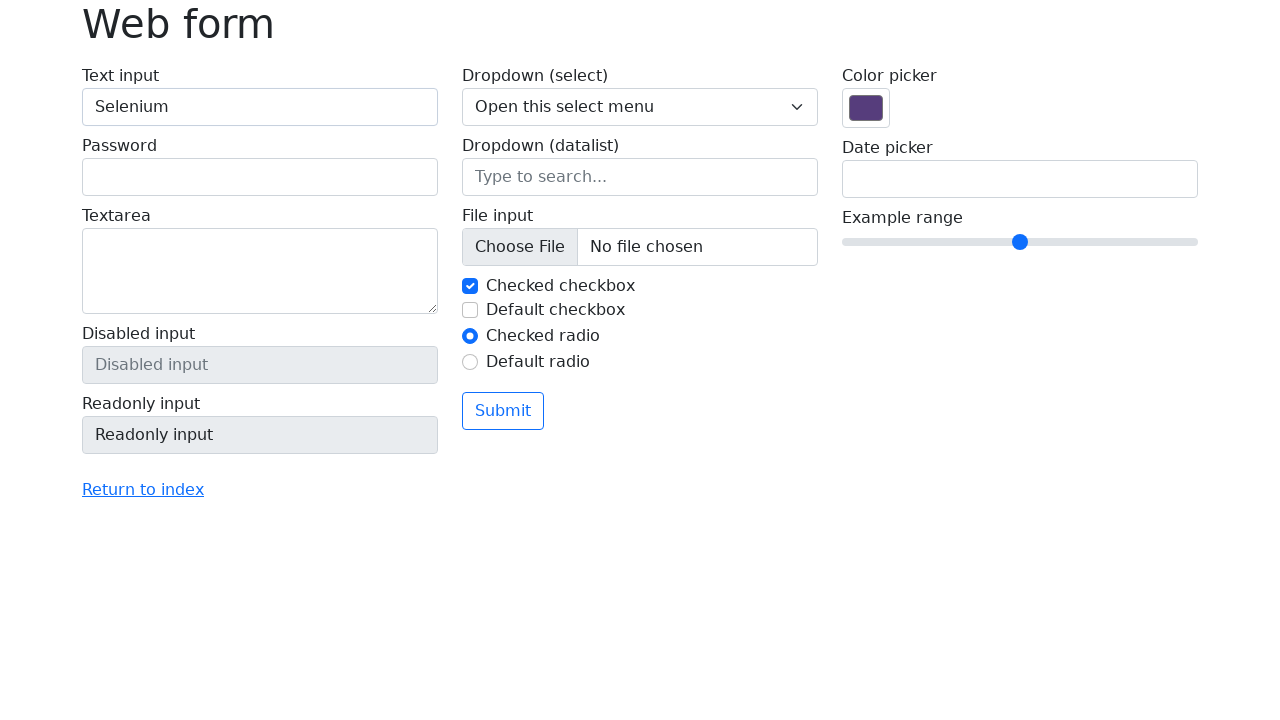

Located text input field by name 'my-text'
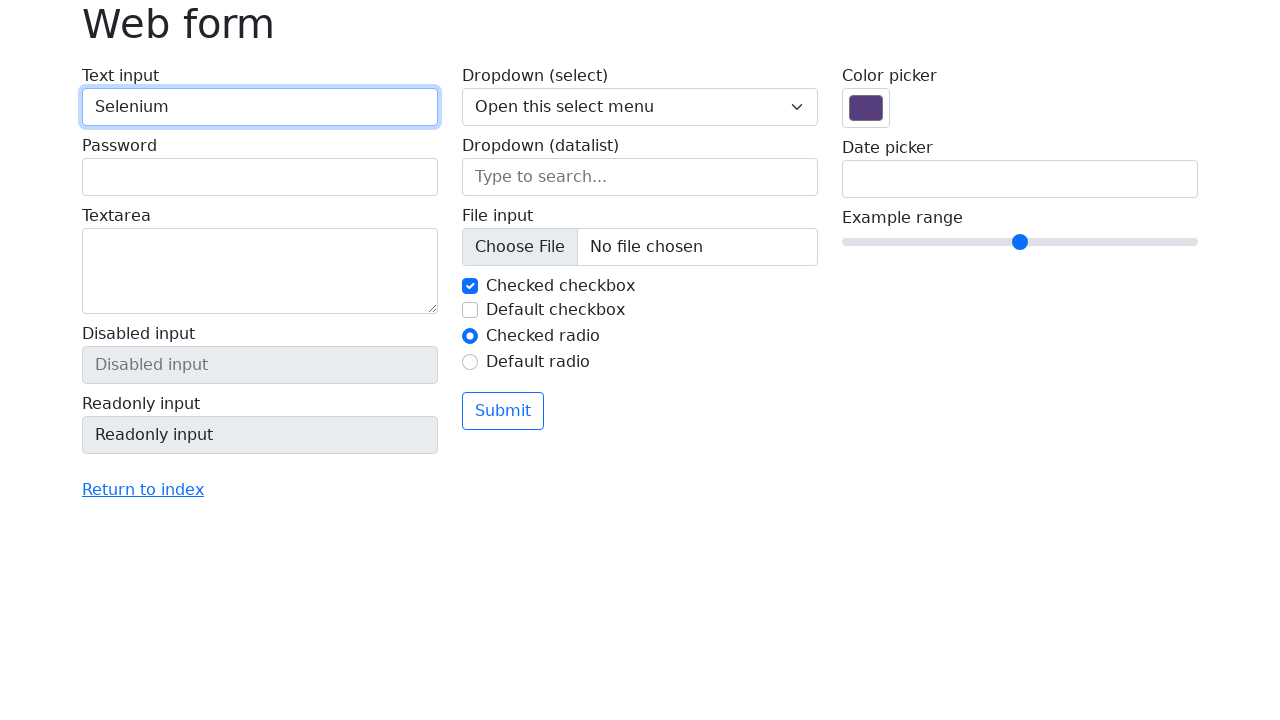

Verified text input field is enabled
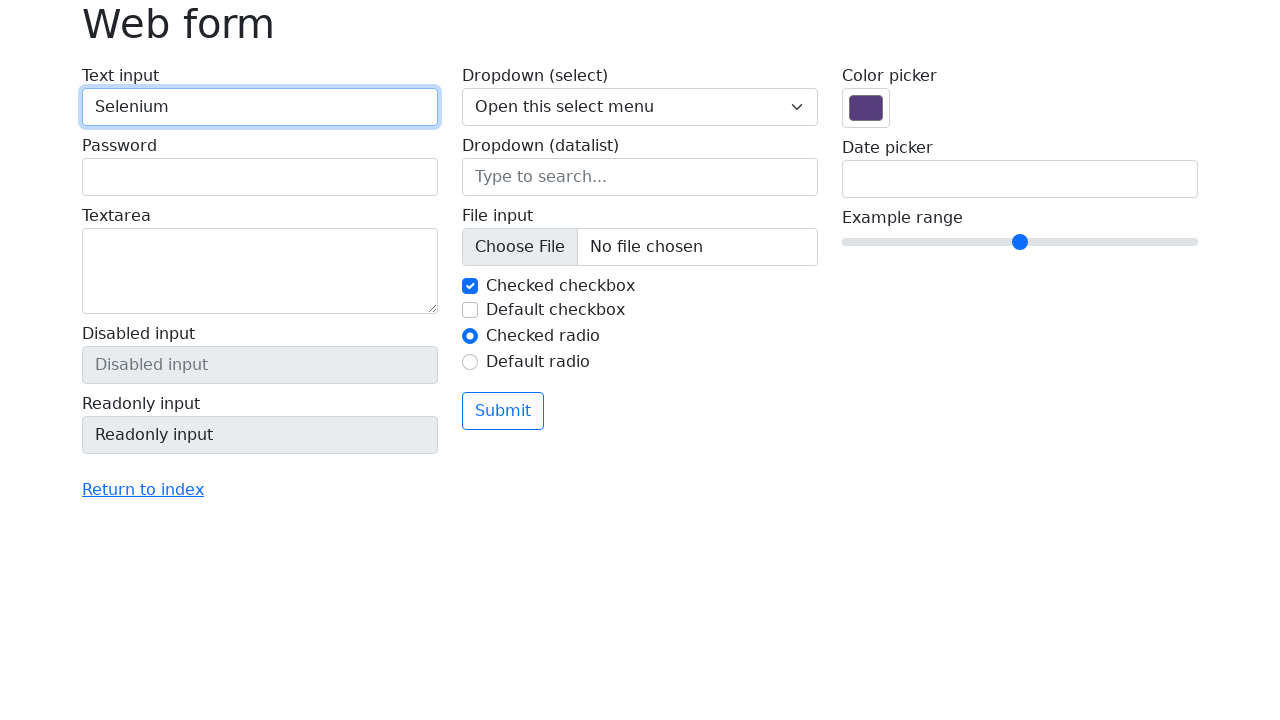

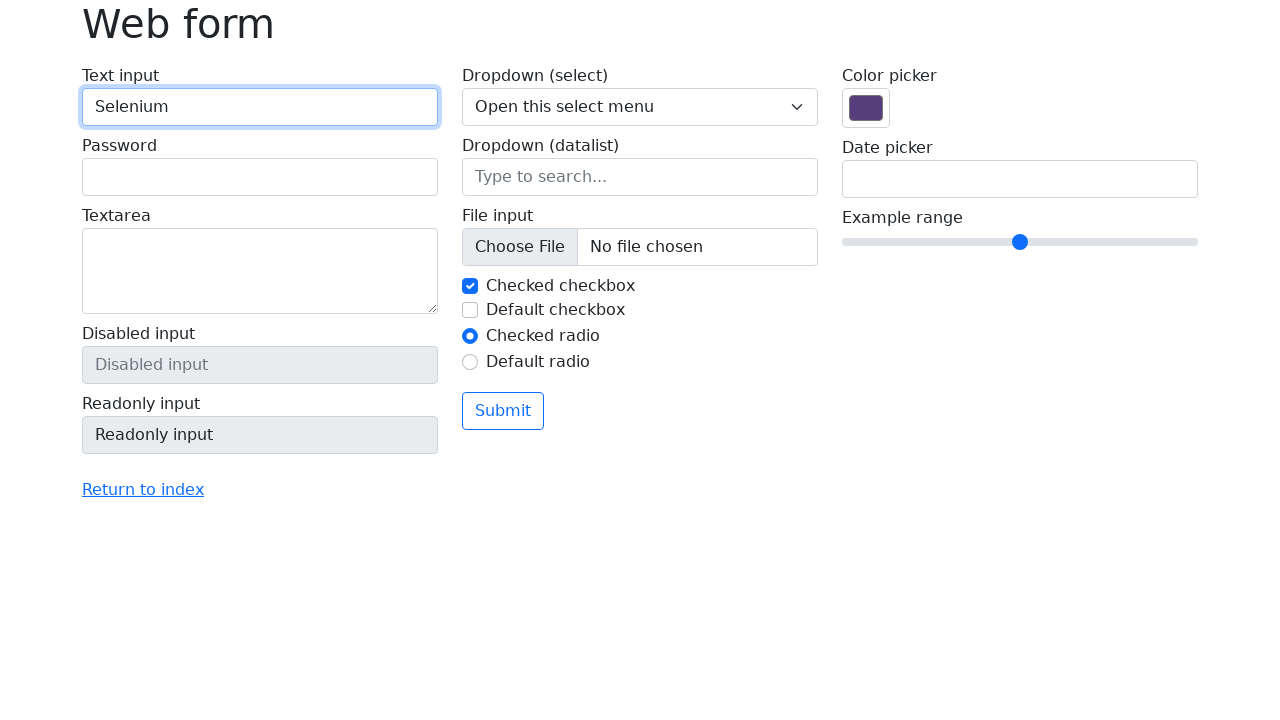